Tests file upload functionality by uploading a file to the upload form on the-internet.herokuapp.com

Starting URL: https://the-internet.herokuapp.com/upload

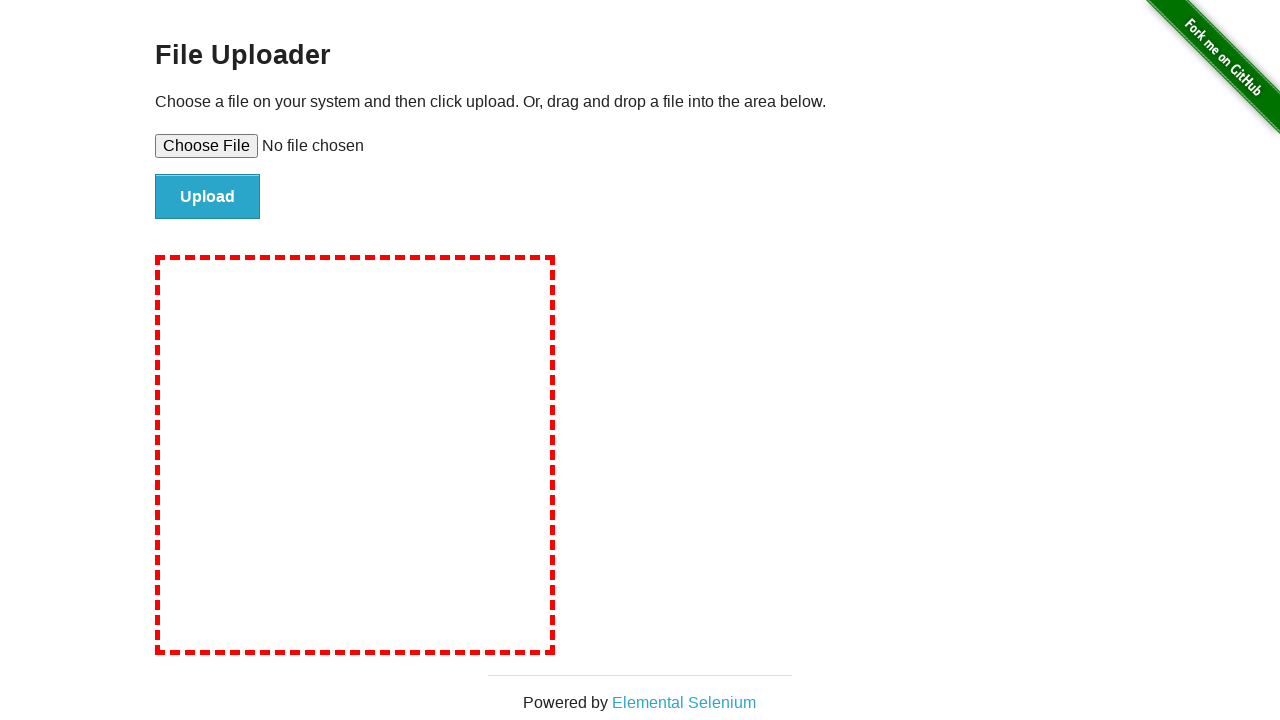

Created temporary test file for upload
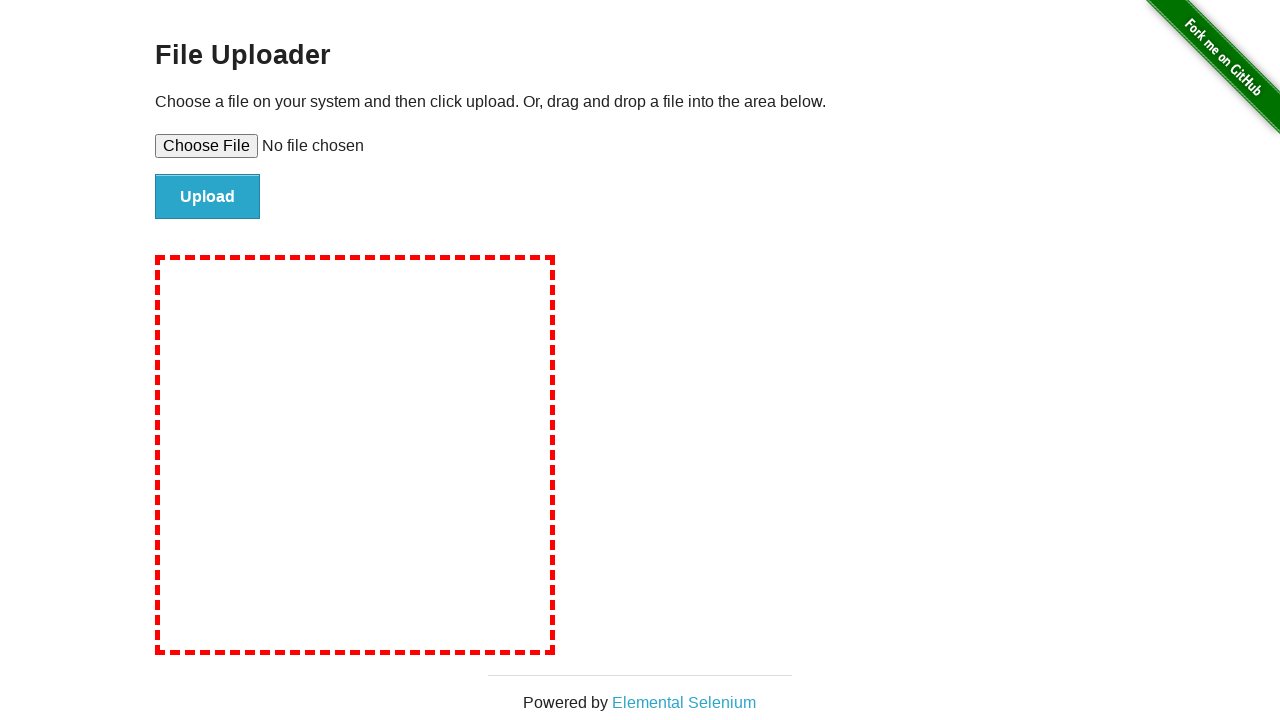

File input field is visible
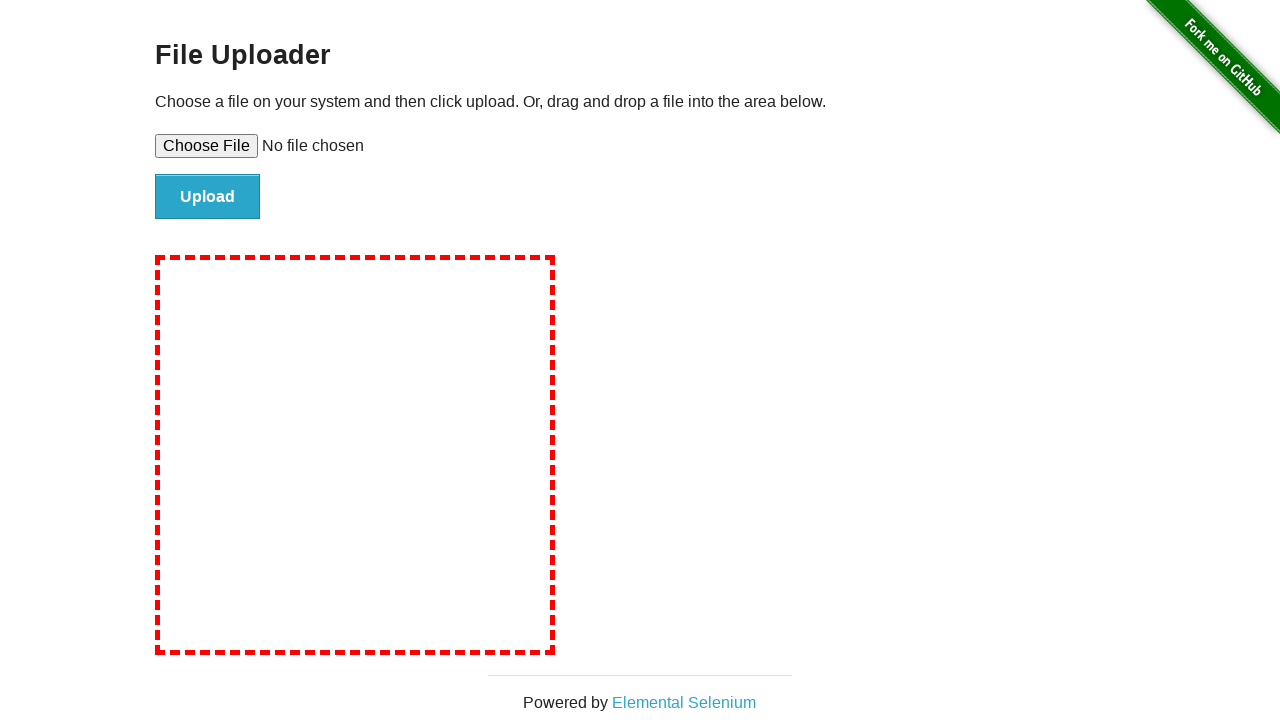

Selected test_upload.txt file for upload
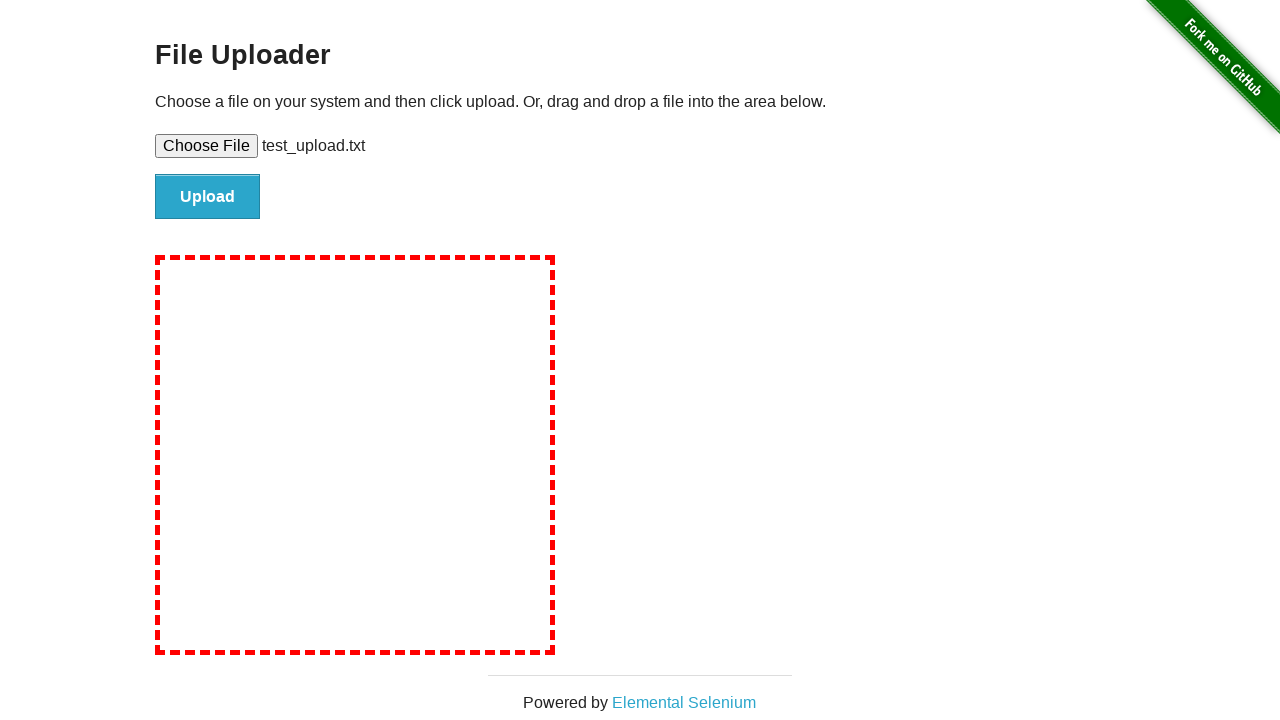

Clicked upload button to submit the file at (208, 197) on #file-submit
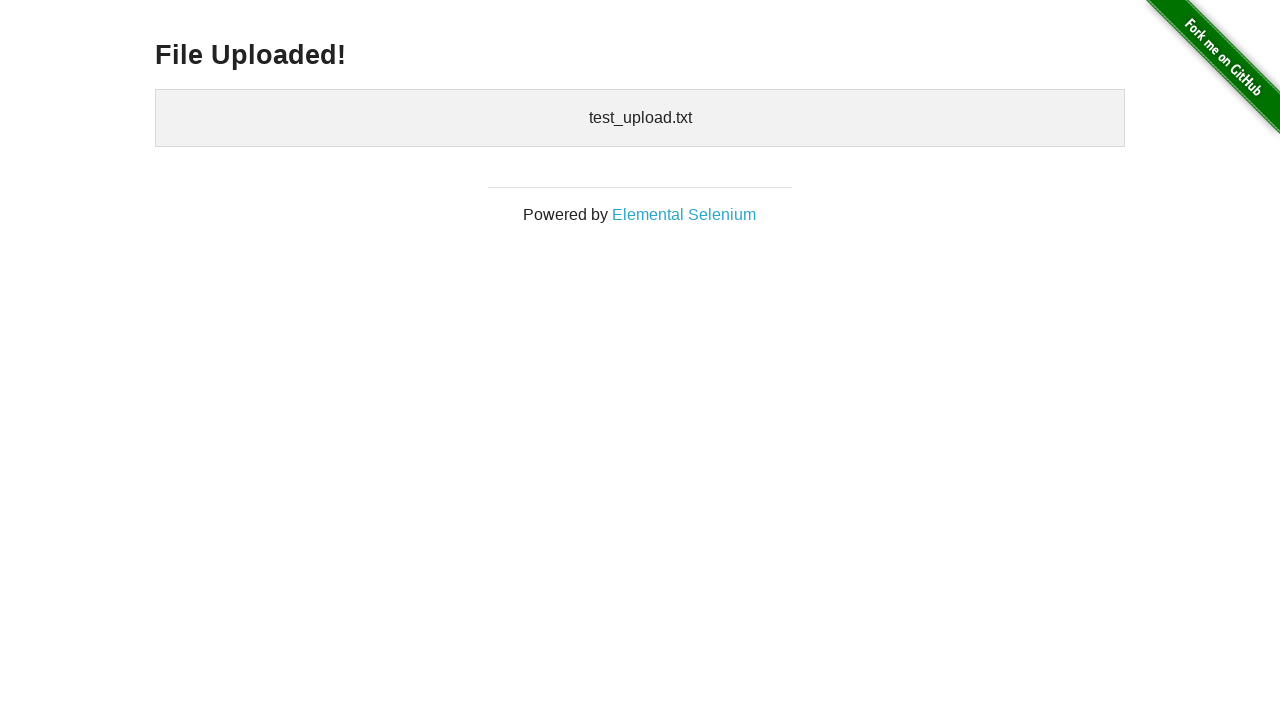

File upload completed and confirmation message displayed
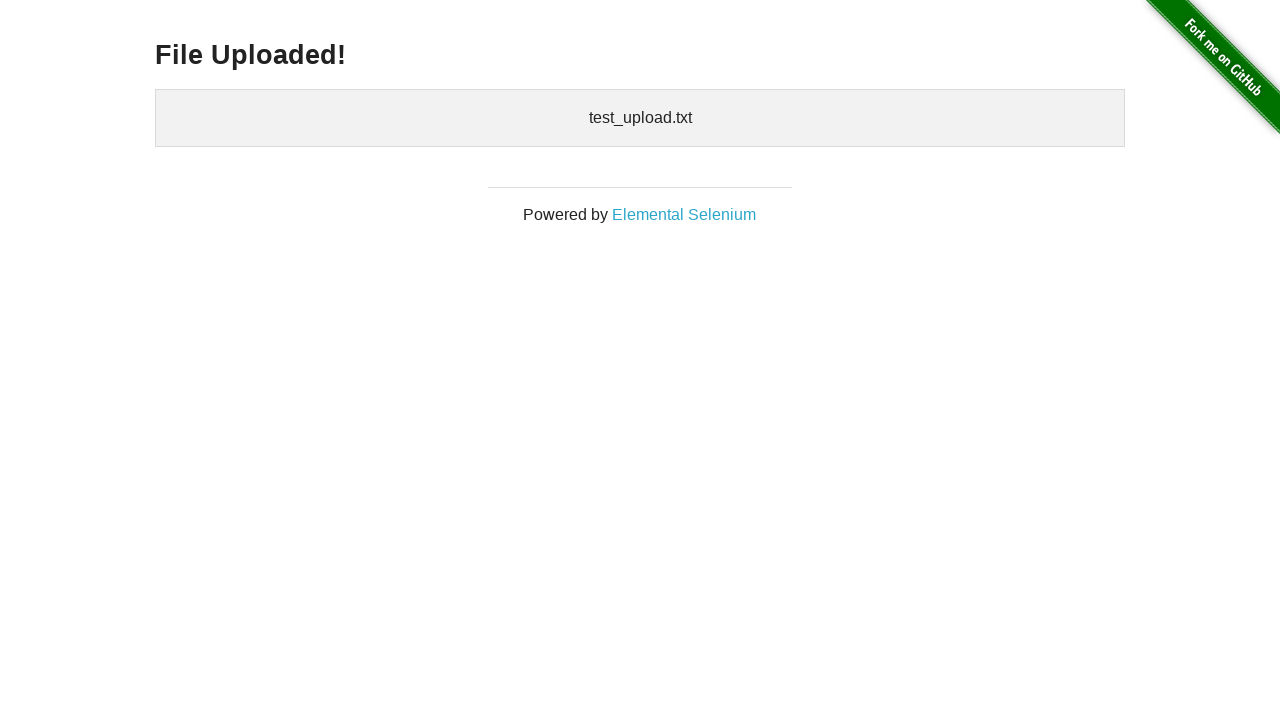

Cleaned up temporary test file
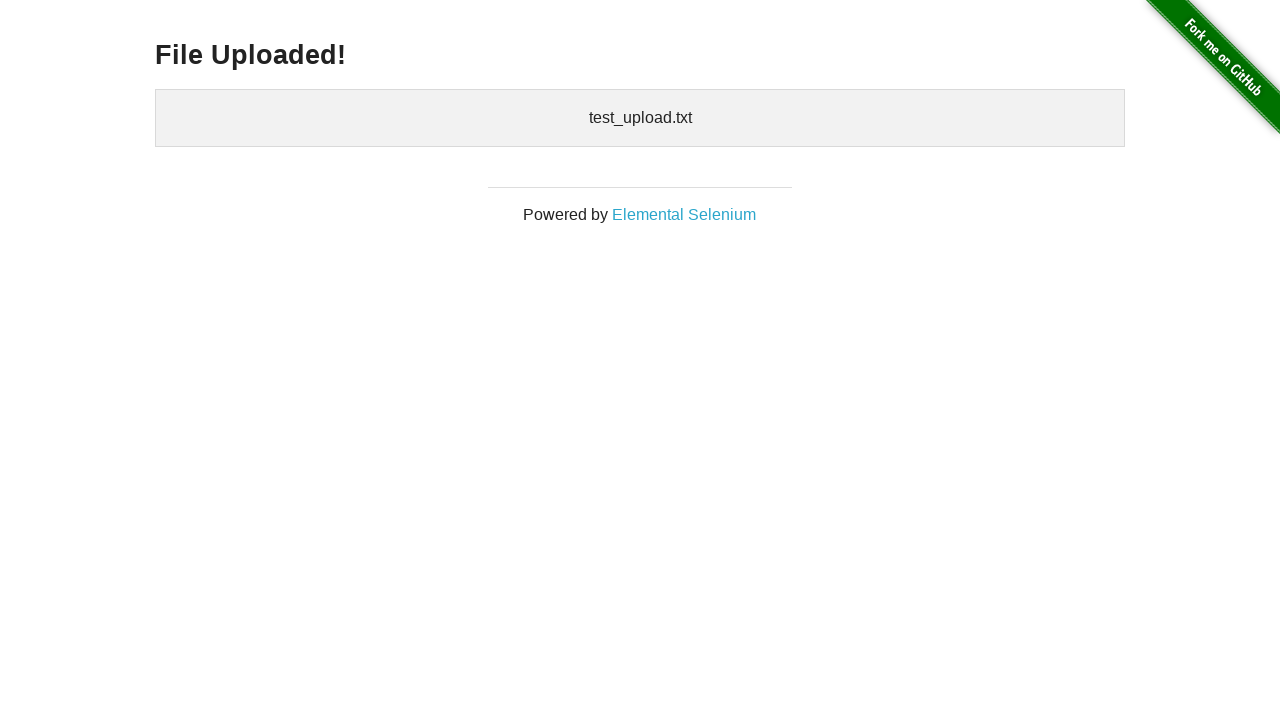

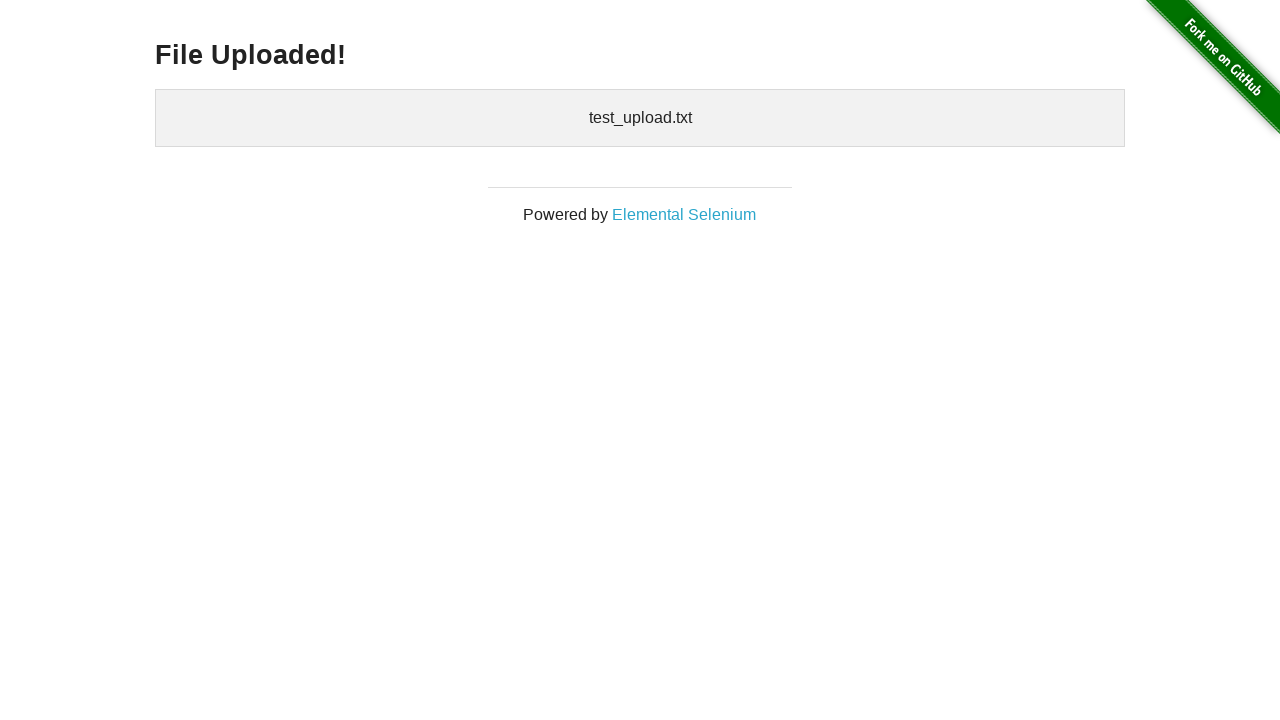